Tests multi-select dropdown functionality by selecting and deselecting various options using different methods (text, index, value)

Starting URL: https://v1.training-support.net/selenium/selects

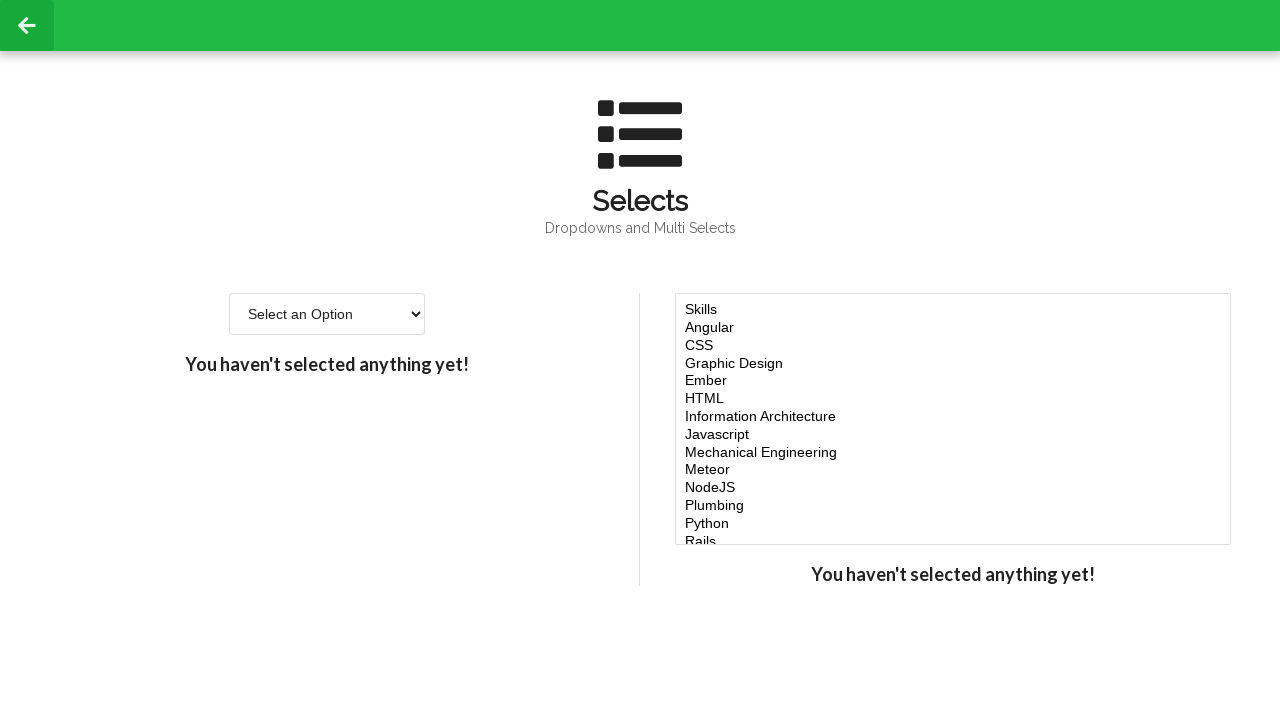

Located multi-select dropdown element
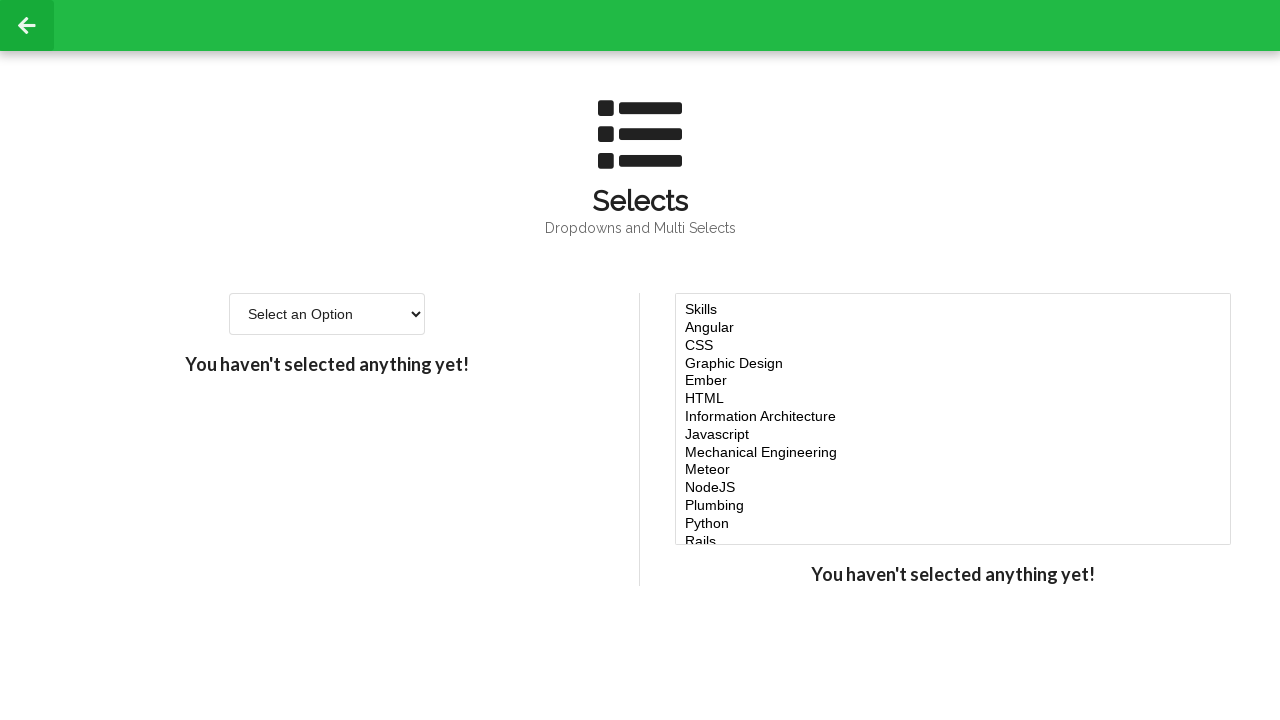

Selected 'Javascript' option by visible text on #multi-select
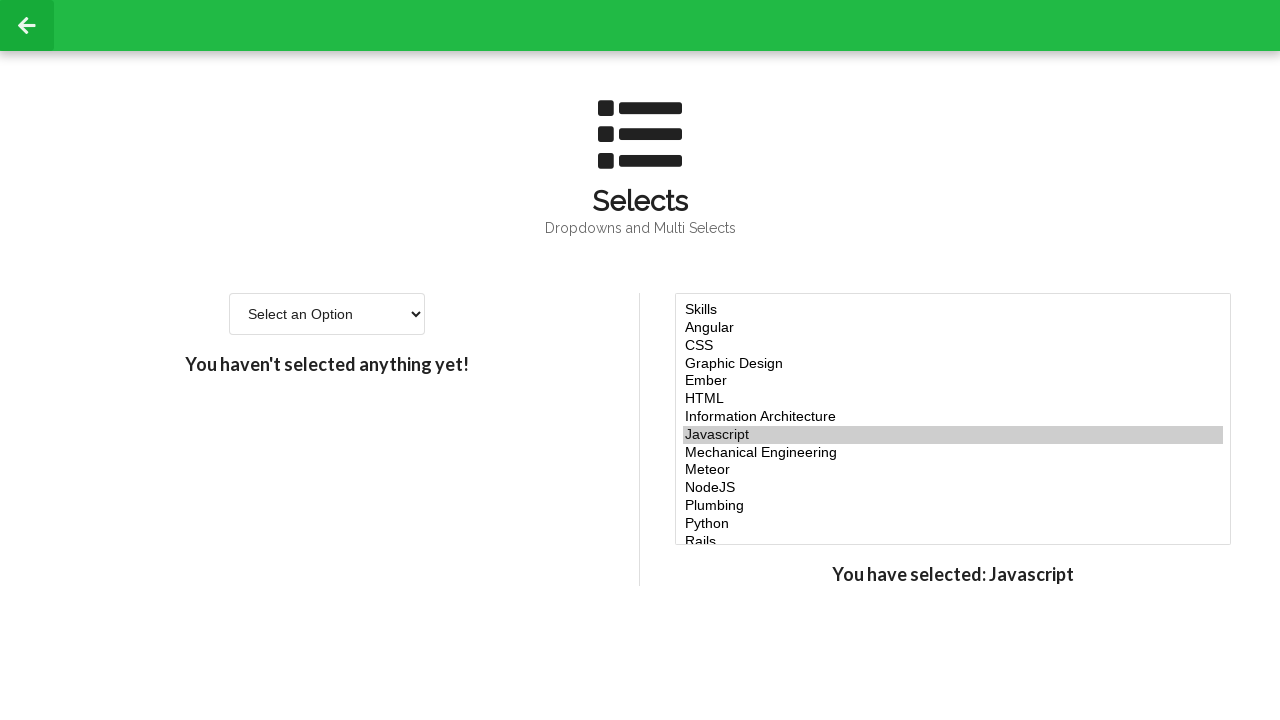

Retrieved all option elements from multi-select
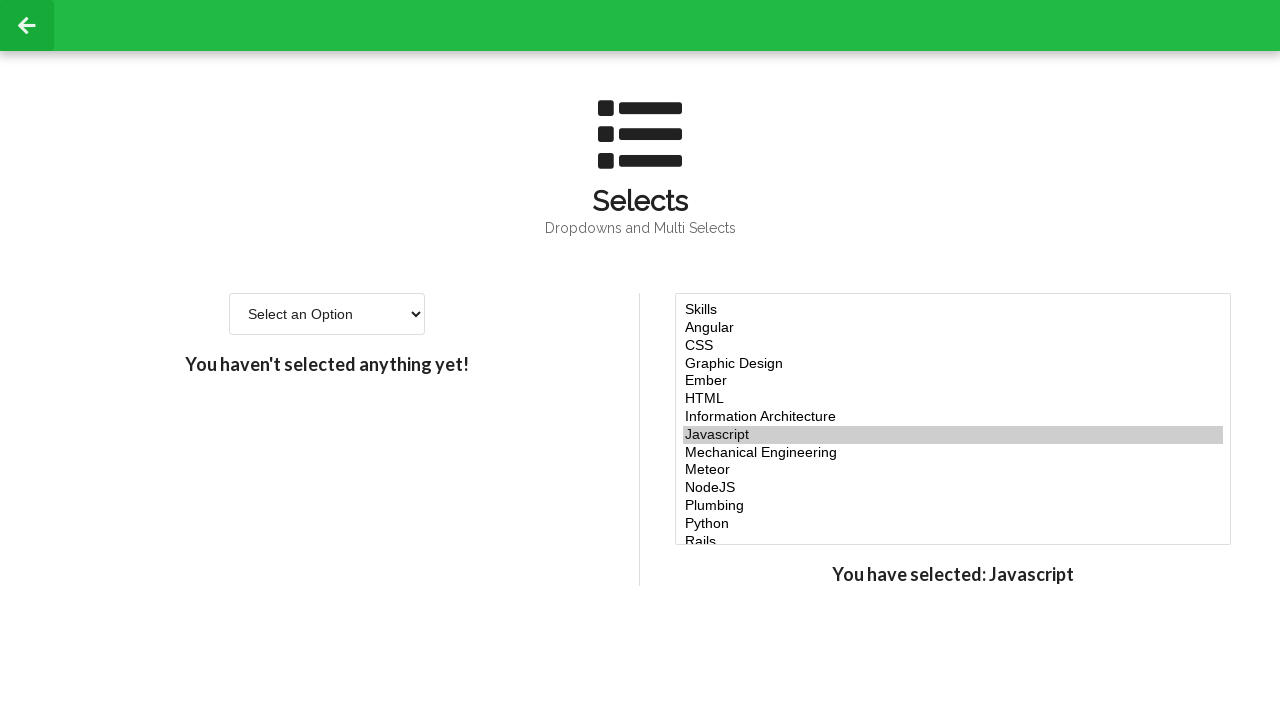

Selected option at index 4 by value on #multi-select
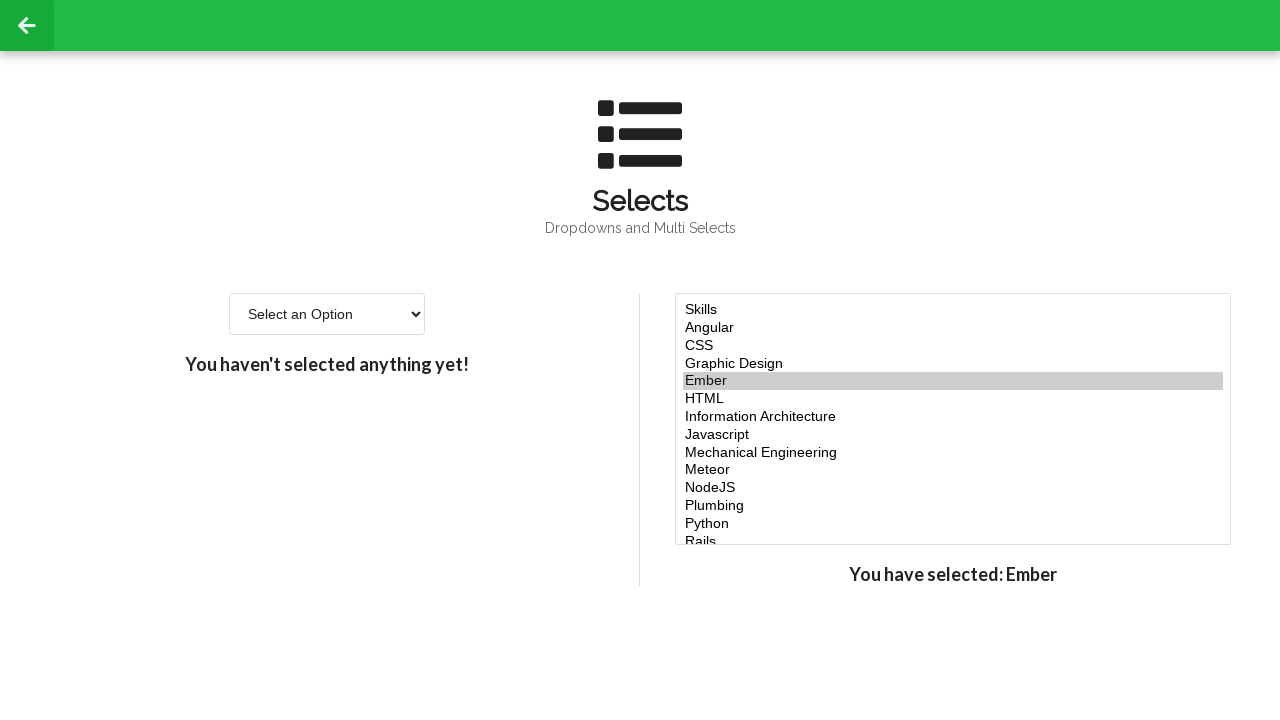

Selected option at index 5 by value on #multi-select
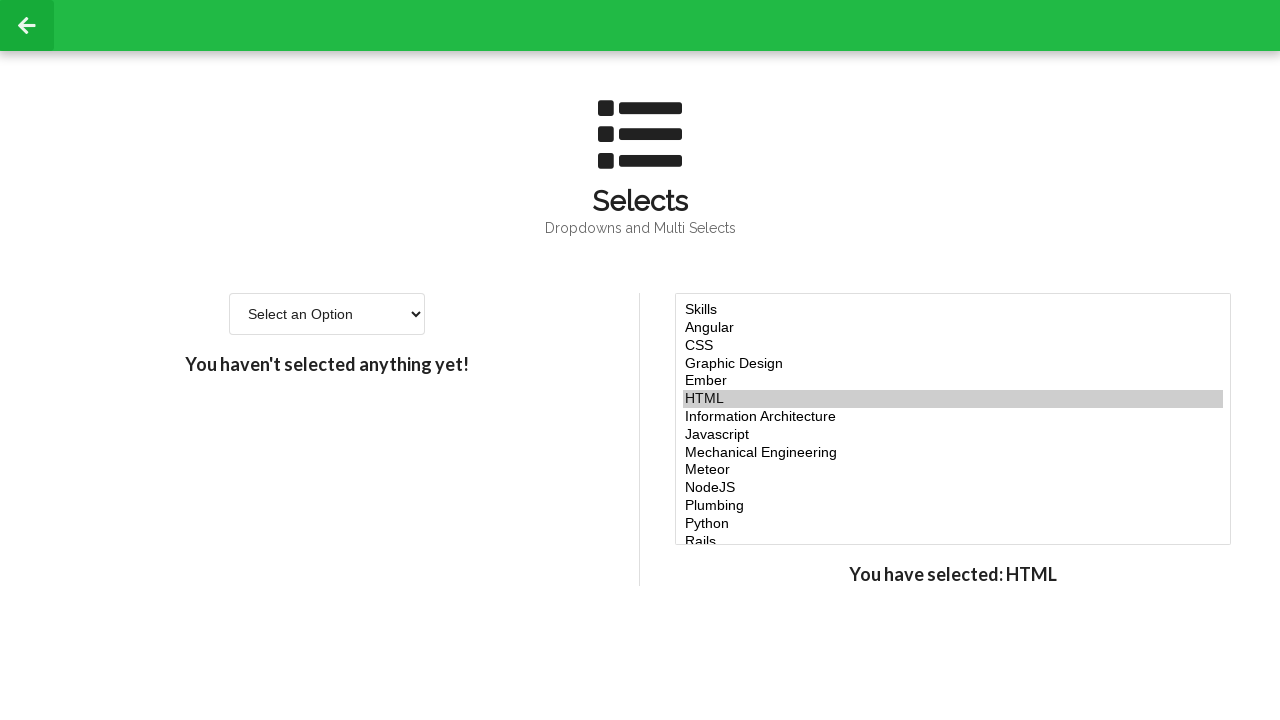

Selected option at index 6 by value on #multi-select
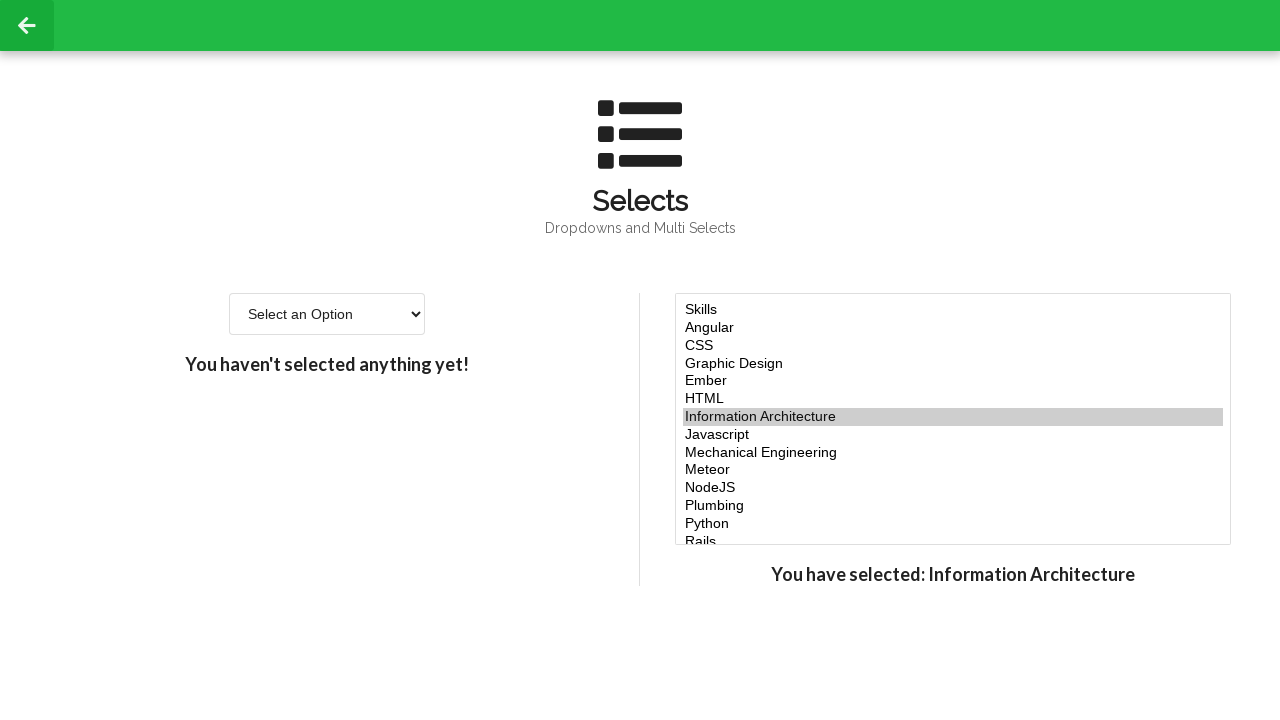

Selected option with value 'node' on #multi-select
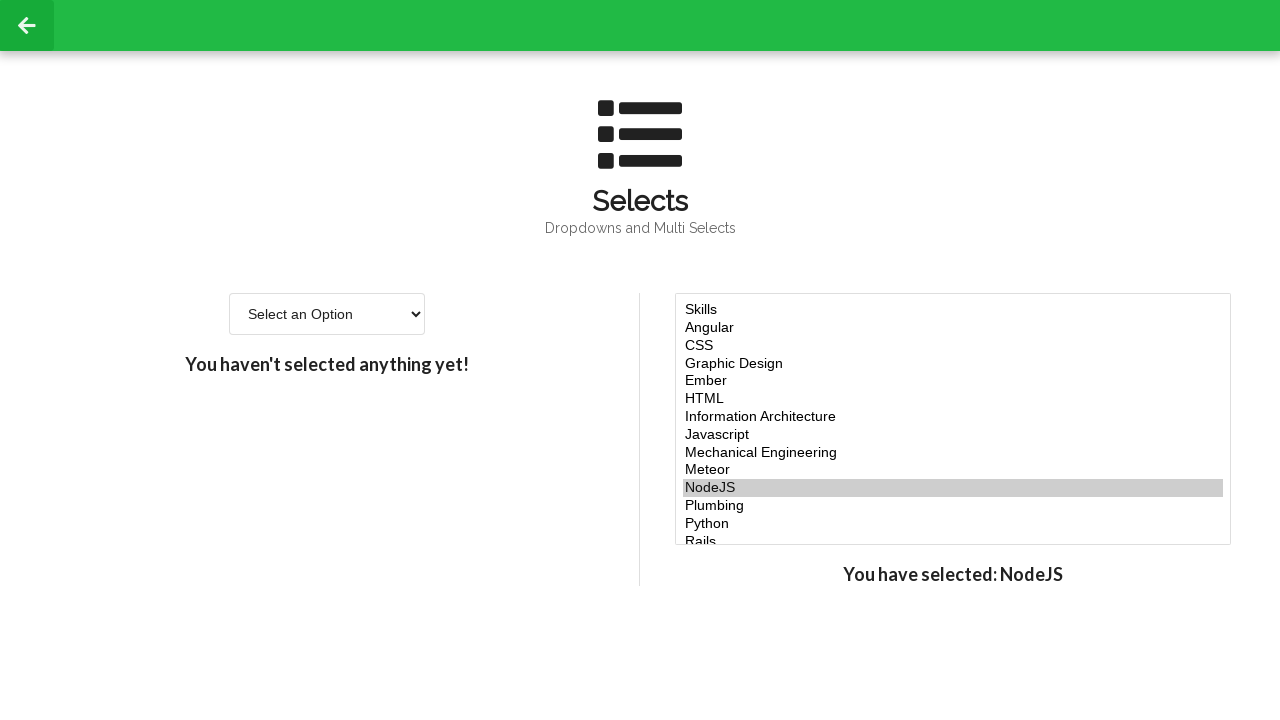

Pressed down Control key
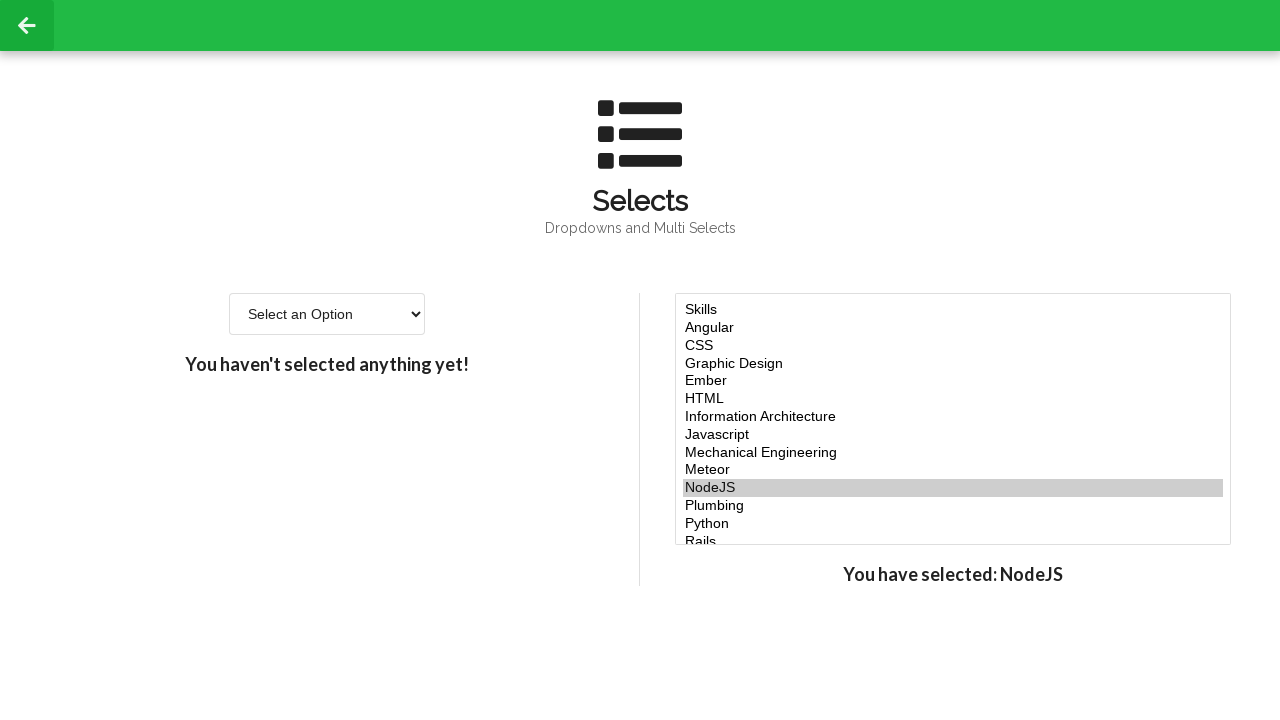

Clicked option at index 5 while holding Control to deselect at (953, 399) on #multi-select >> option >> nth=5
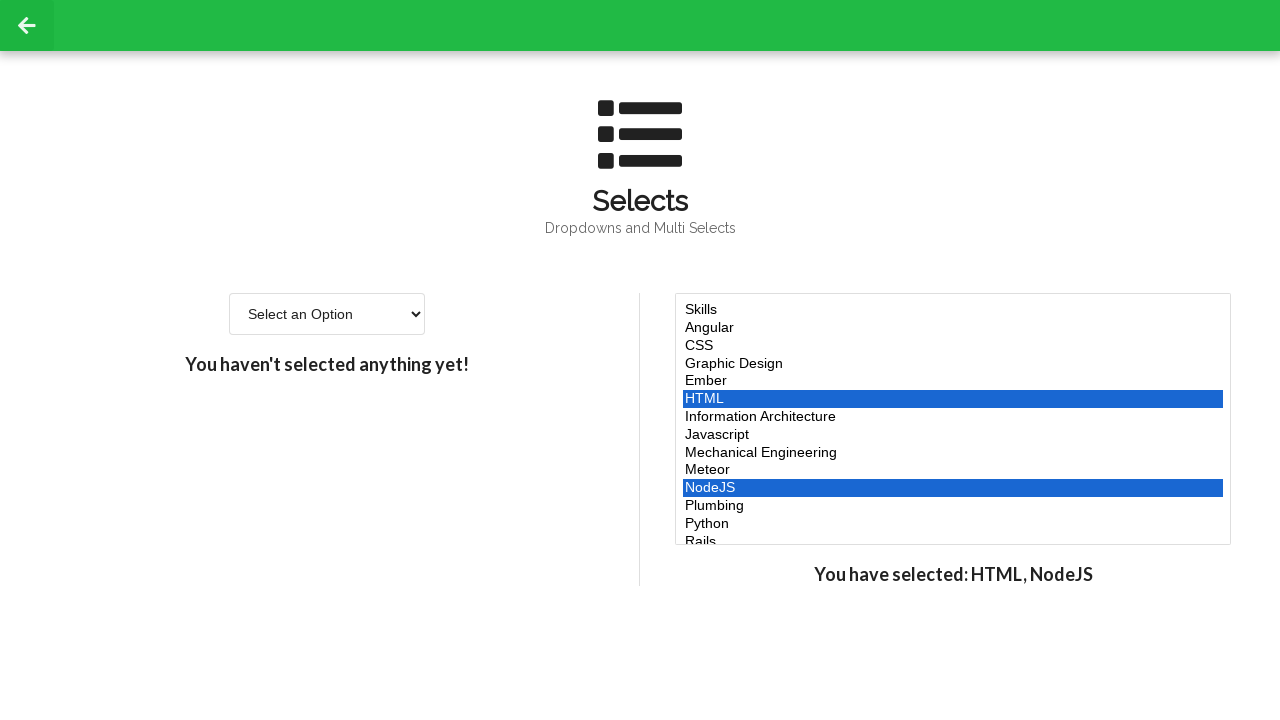

Released Control key
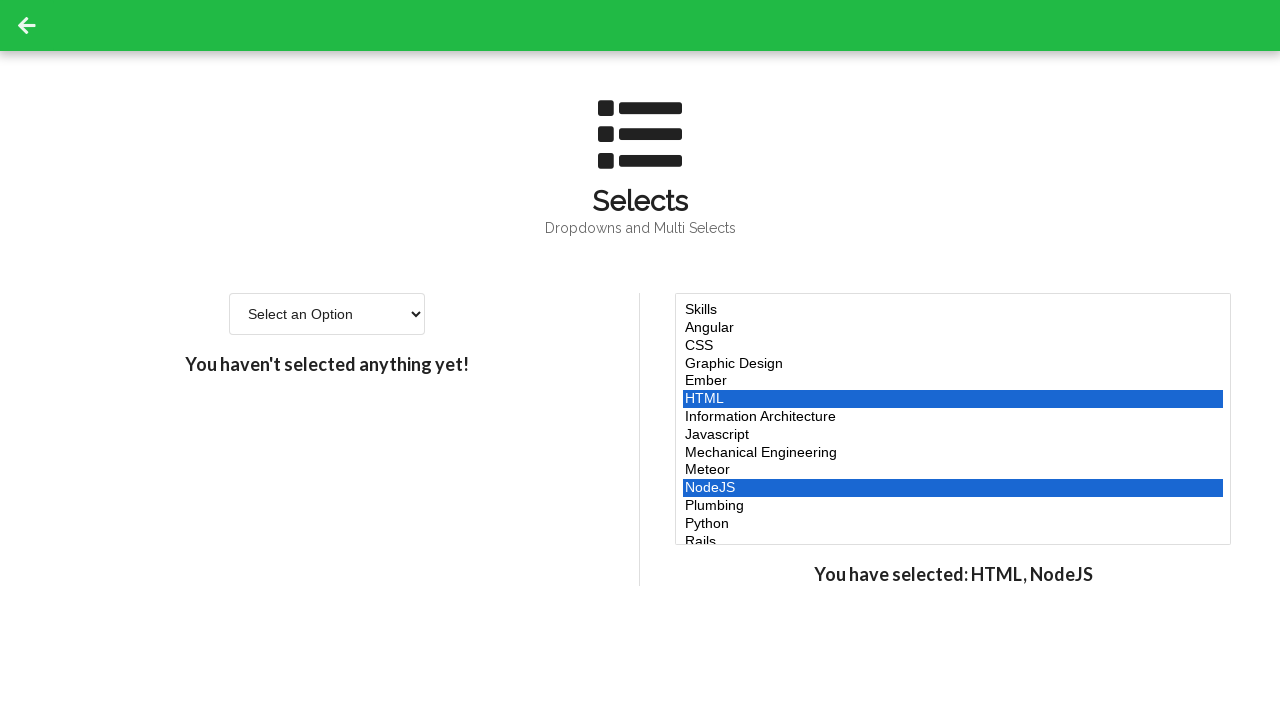

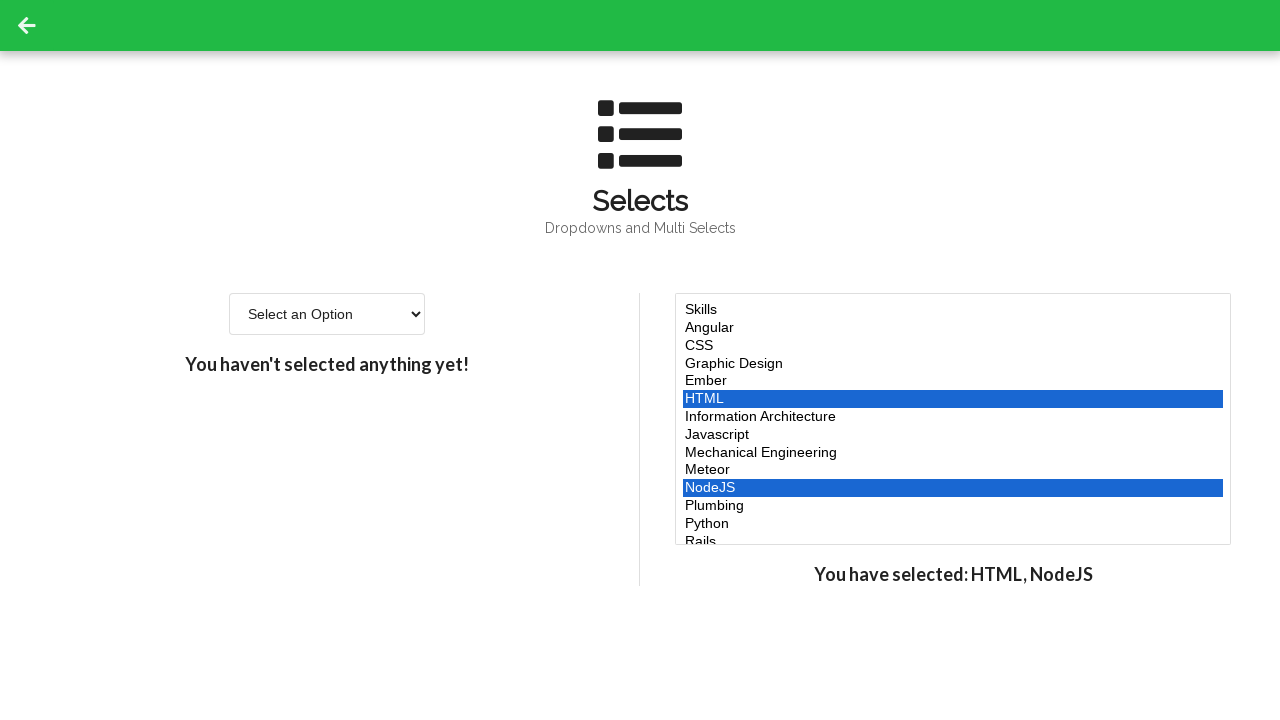